Navigates to the OrangeHRM demo site and verifies the page loads successfully by checking the page title is available.

Starting URL: https://opensource-demo.orangehrmlive.com/

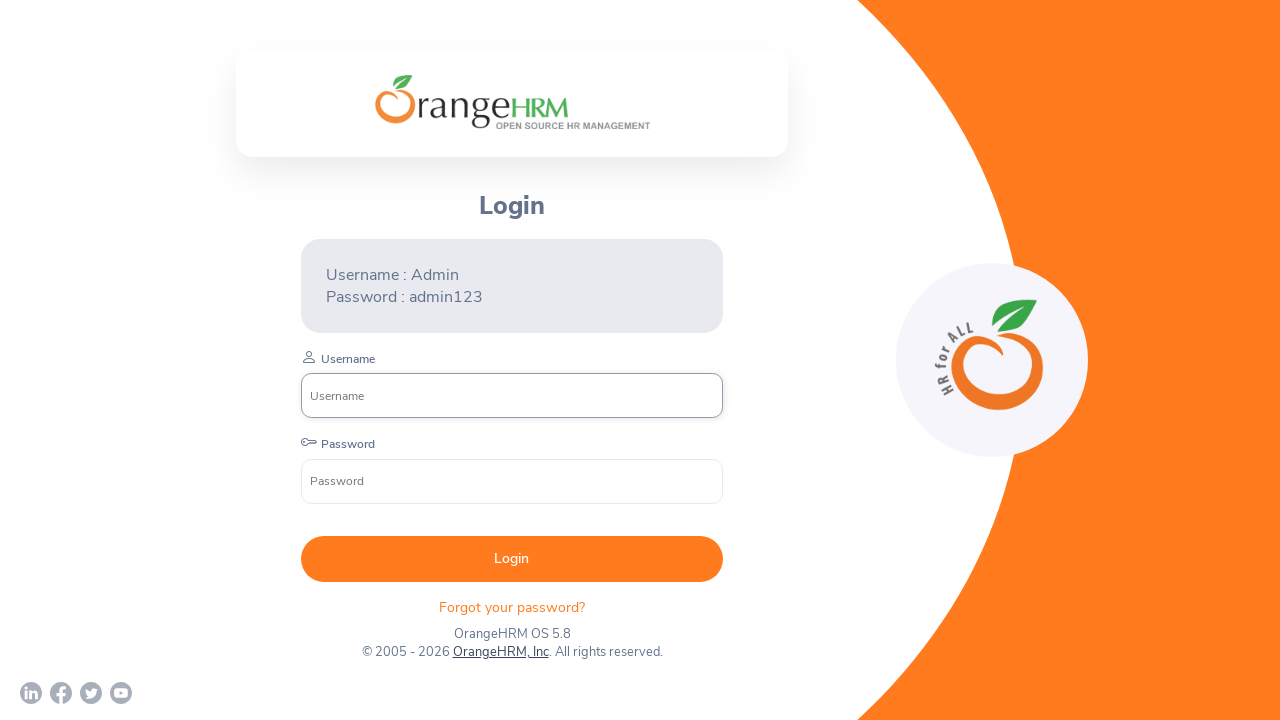

Waited for page to reach domcontentloaded state
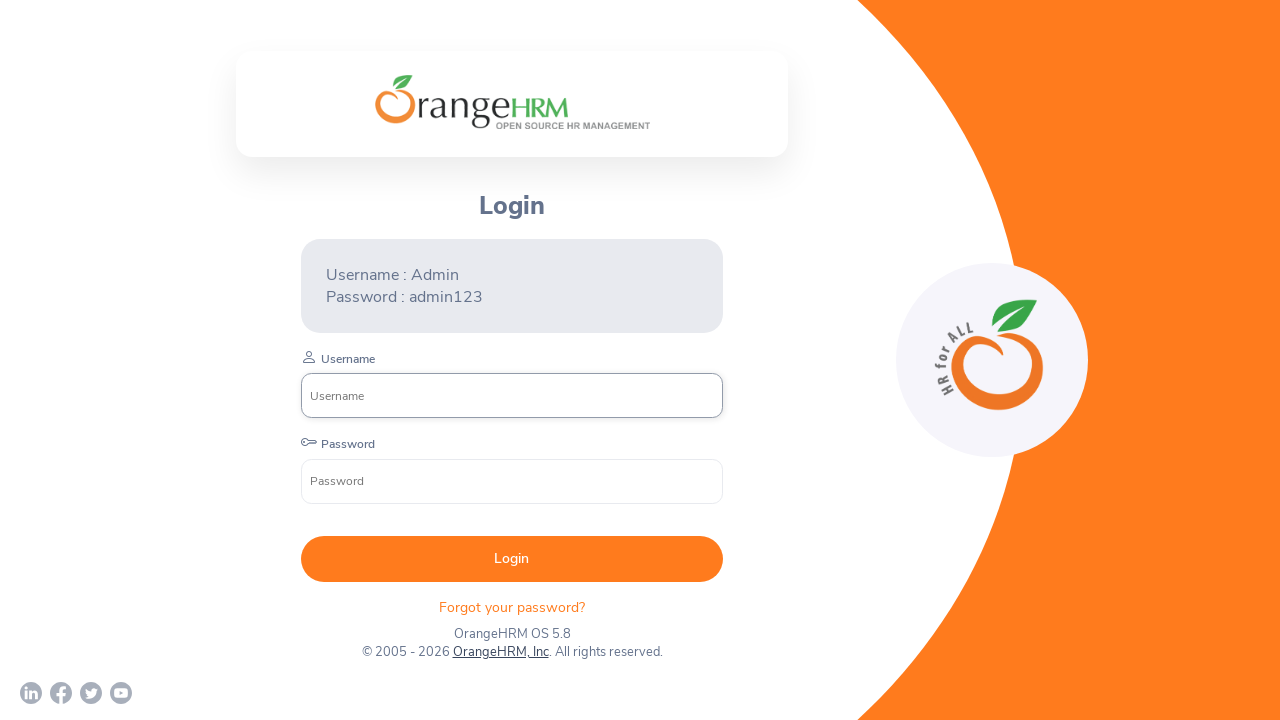

Verified page title is not None - OrangeHRM demo site loaded successfully
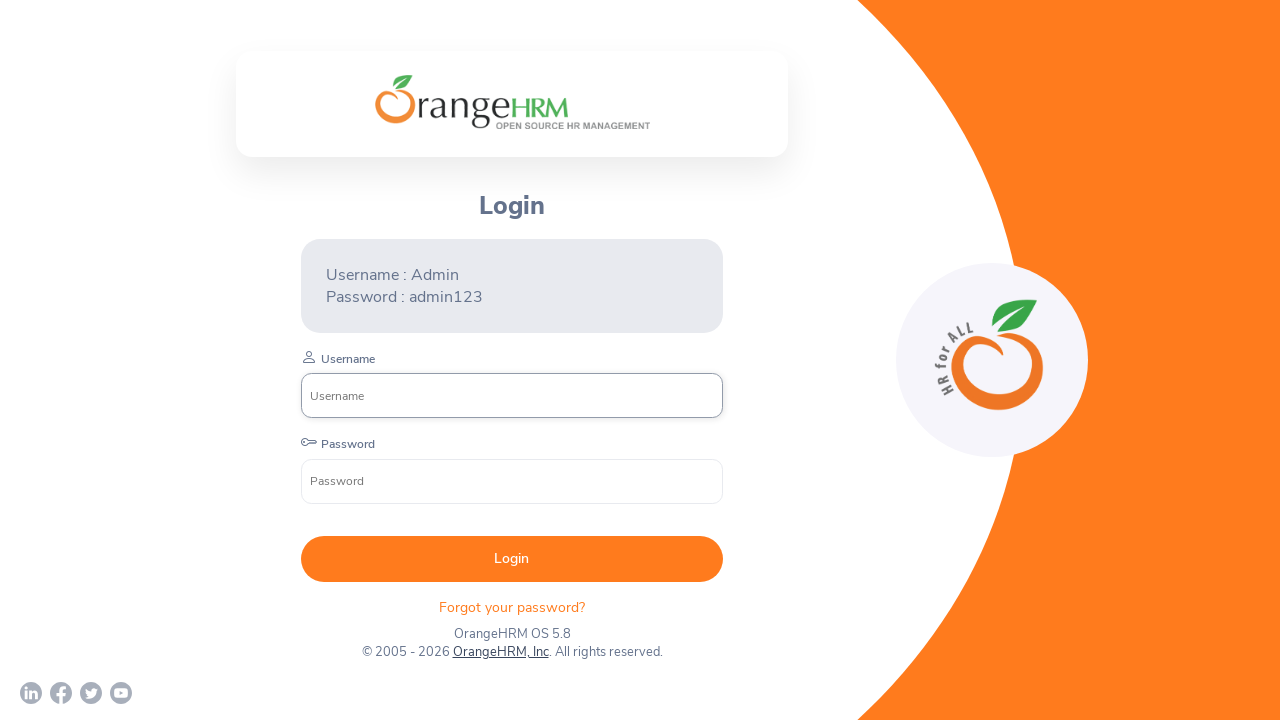

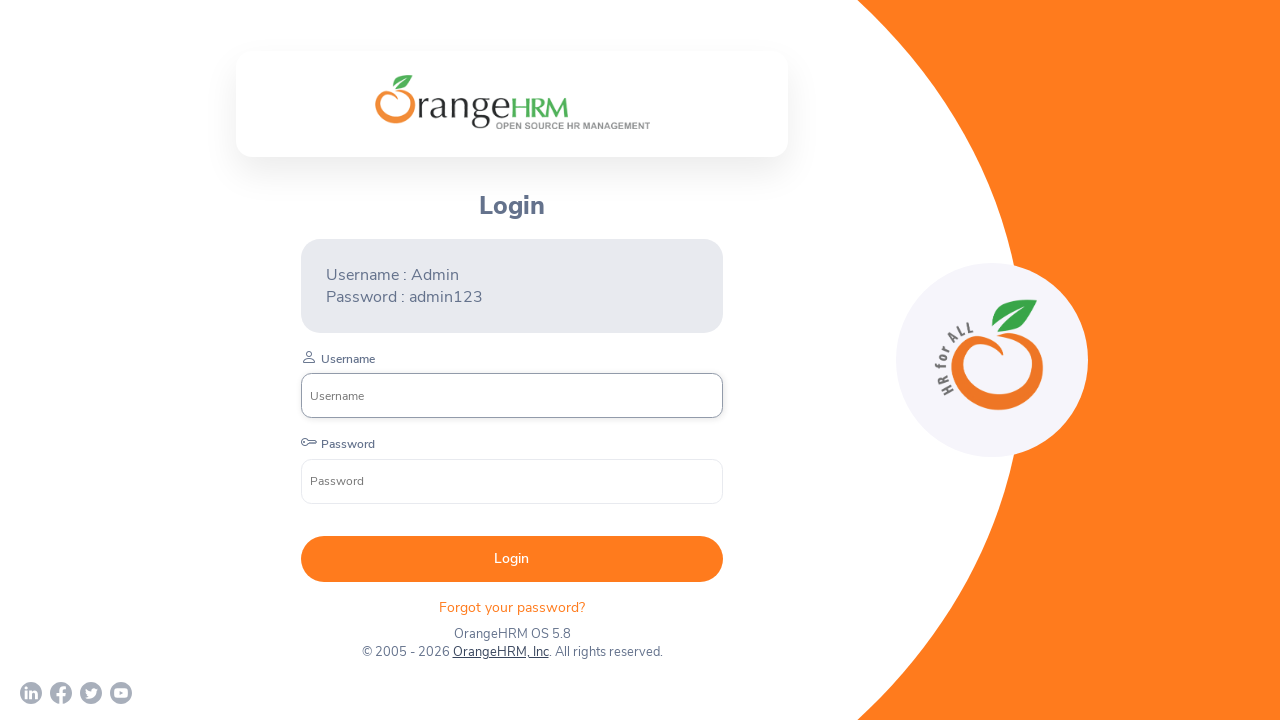